Tests dropdown/select functionality by selecting an option from a fruits dropdown menu.

Starting URL: https://letcode.in/dropdowns

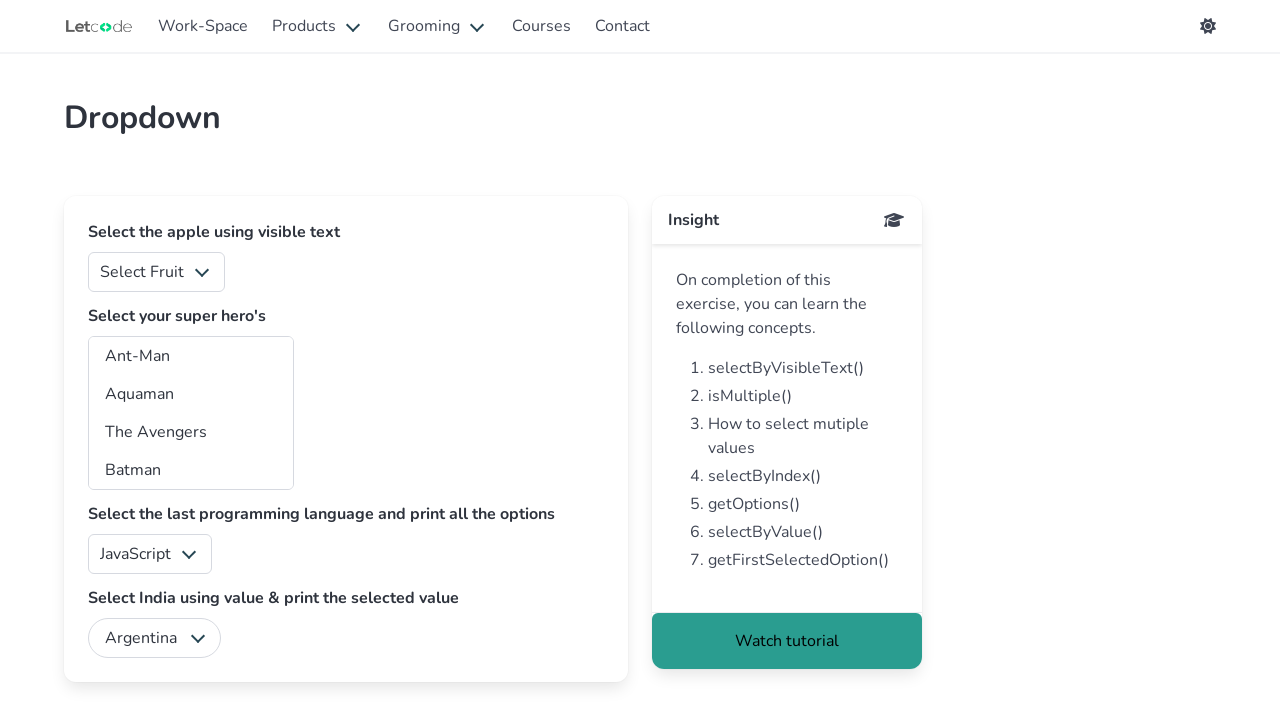

Navigated to dropdowns test page
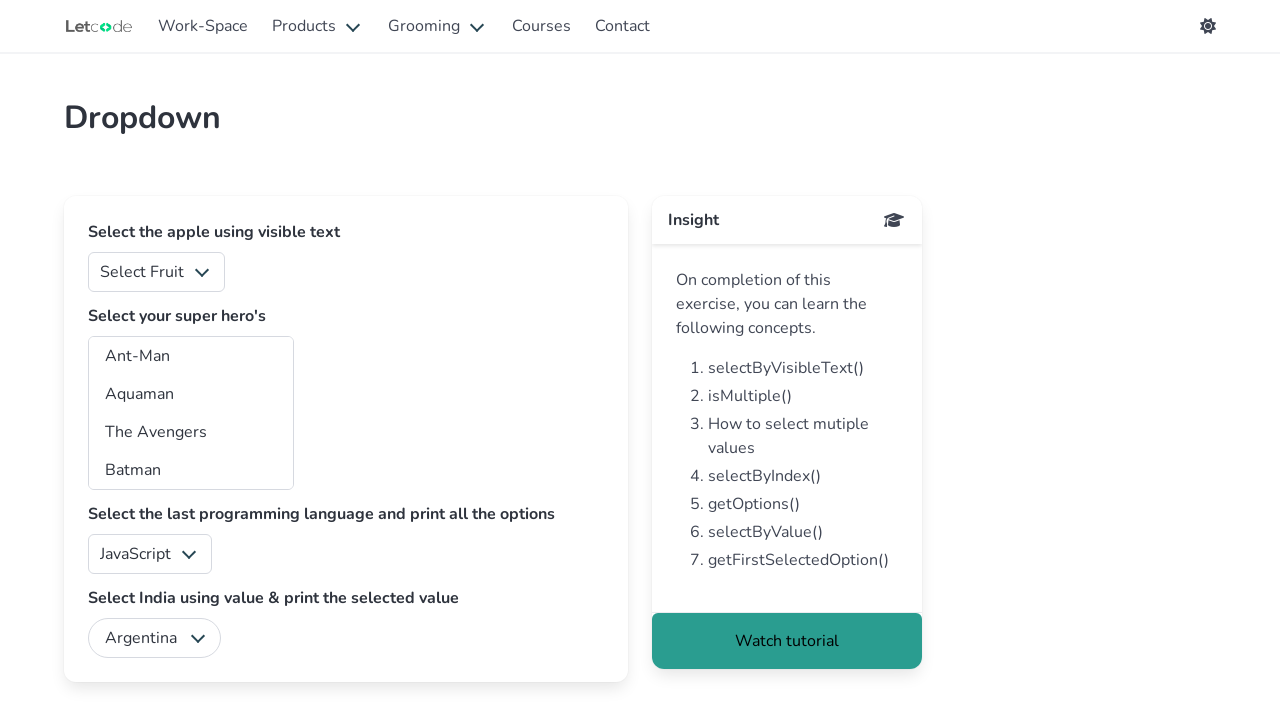

Selected option '2' from fruits dropdown menu on #fruits
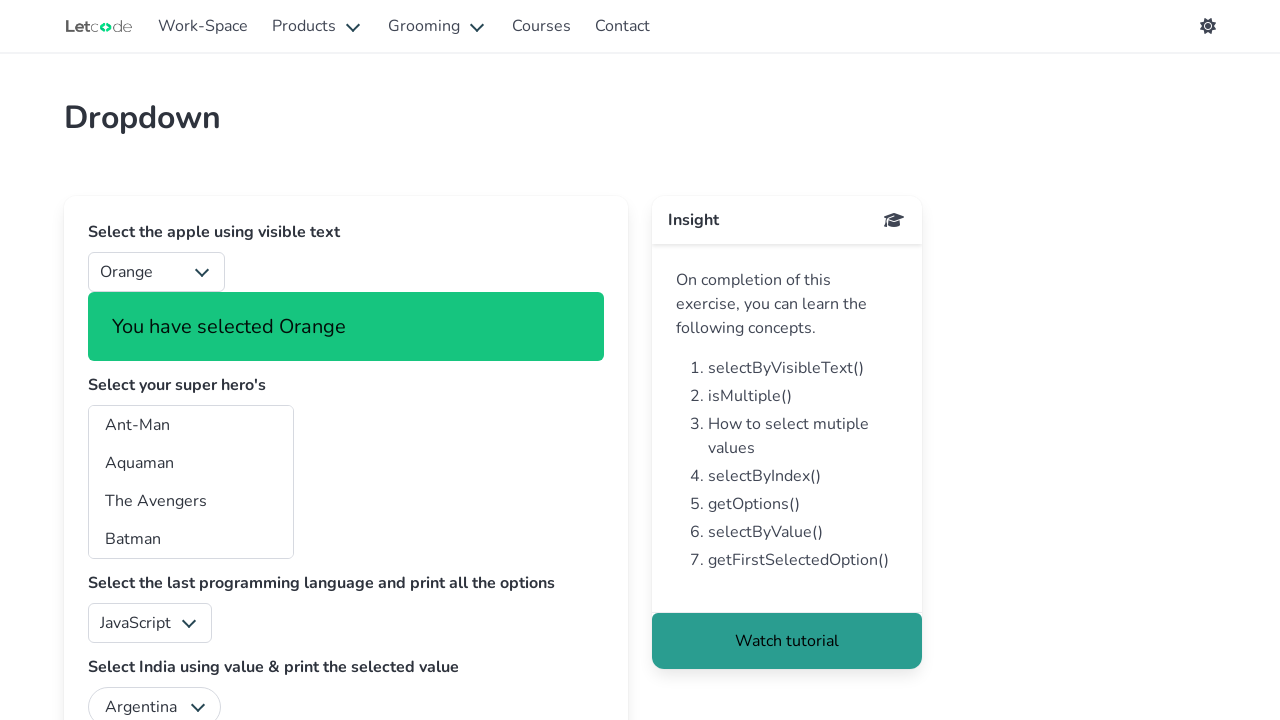

Success notification appeared confirming dropdown selection
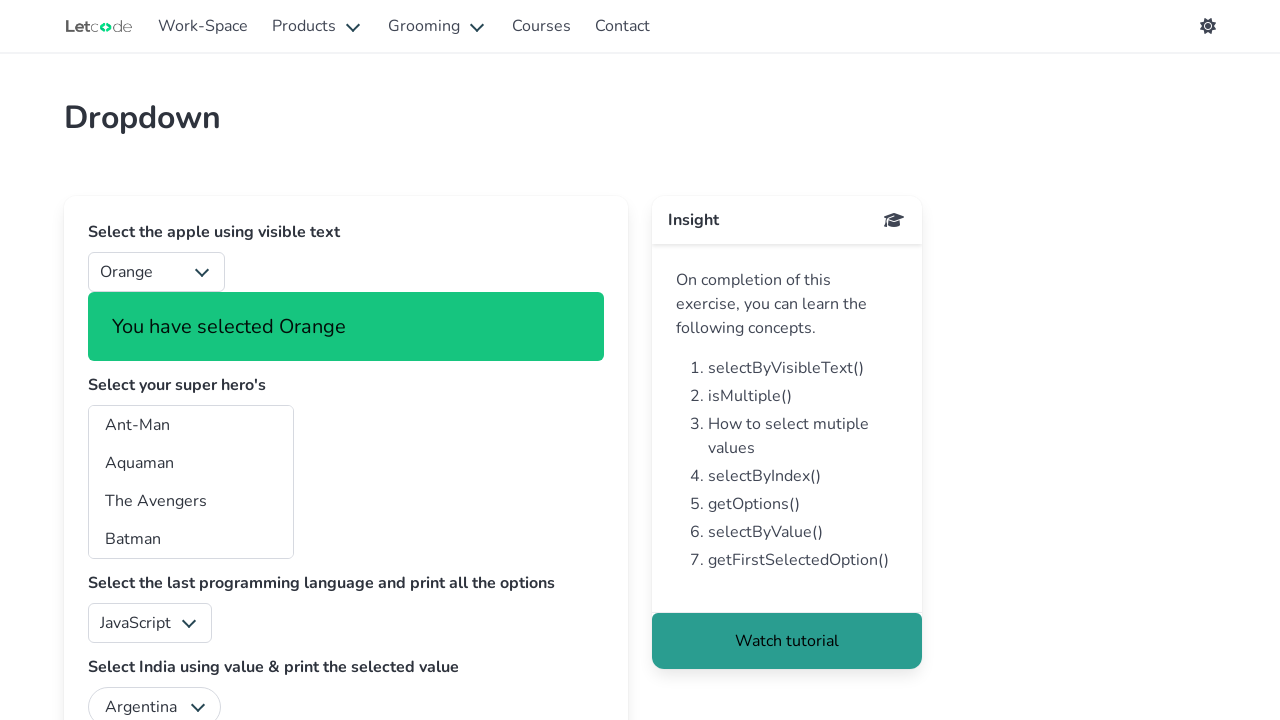

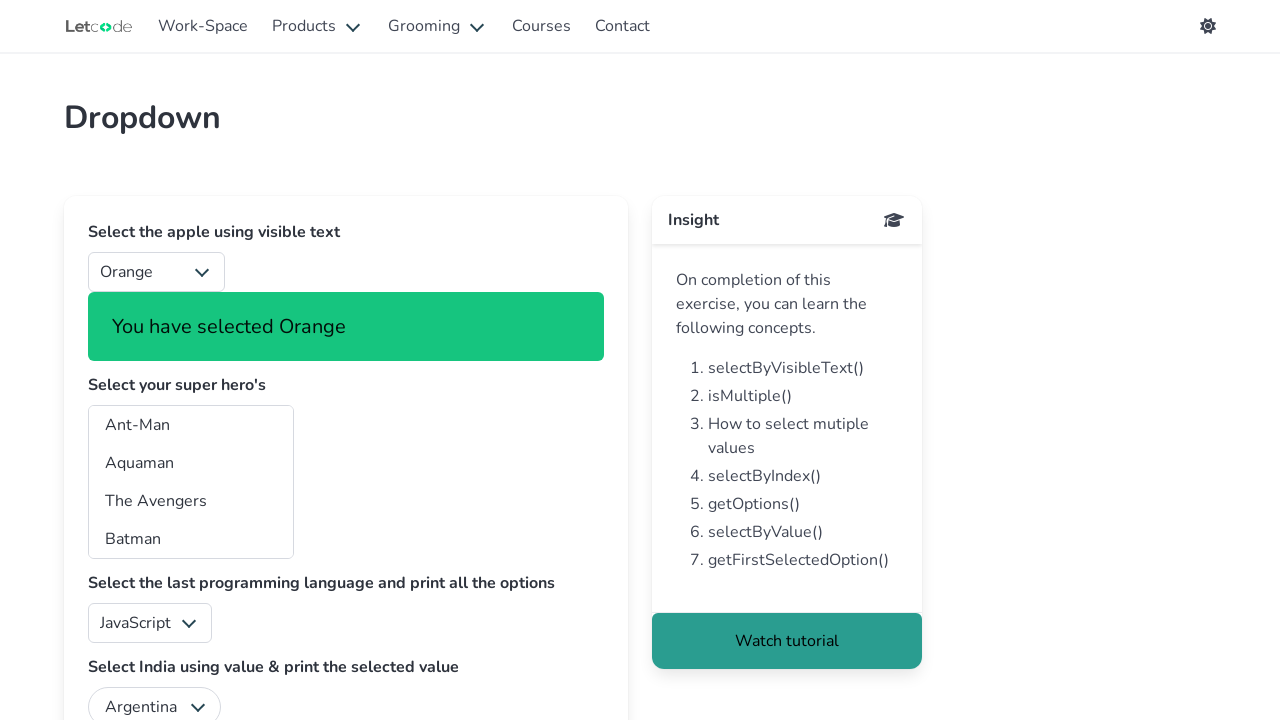